Tests browser alert handling by clicking a button that triggers an alert, accepting it, reading a value from the page, calculating a mathematical result (log of |12*sin(x)|), entering the answer, and submitting the form to see the result.

Starting URL: https://suninjuly.github.io/alert_accept.html

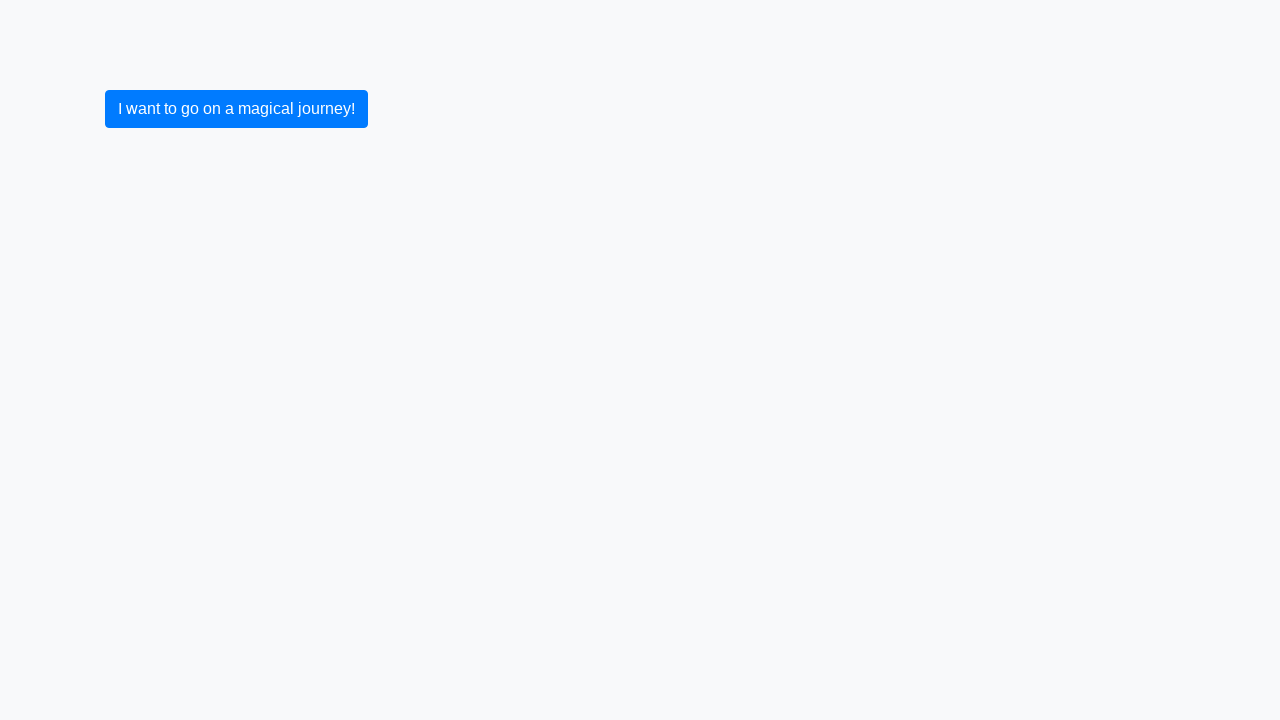

Set up dialog handler to automatically accept alerts
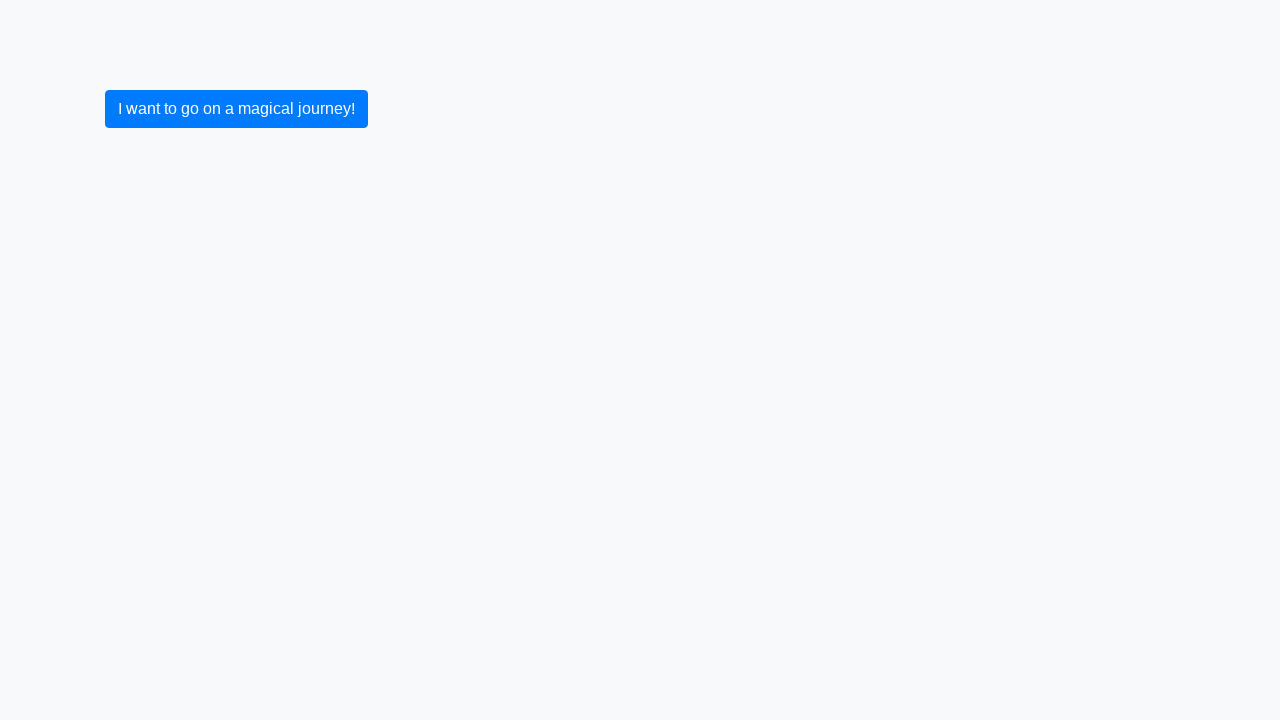

Clicked button to trigger alert at (236, 109) on .btn
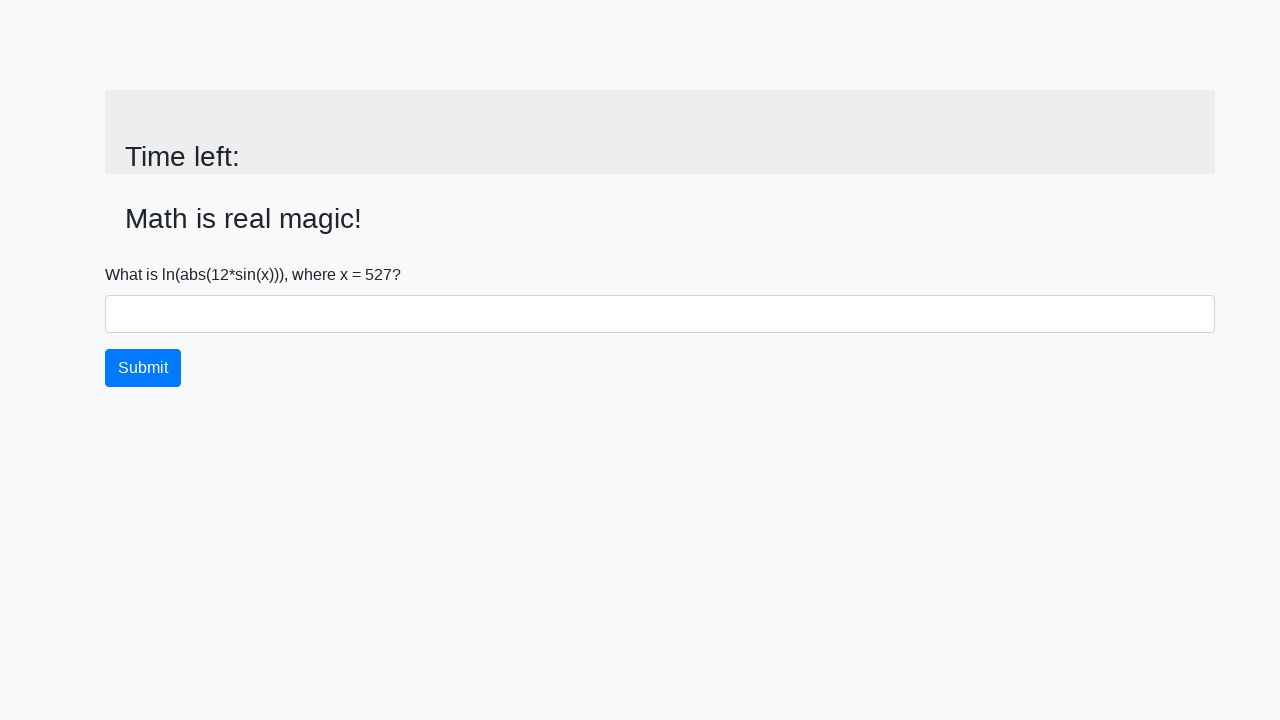

Alert was accepted and input_value element became visible
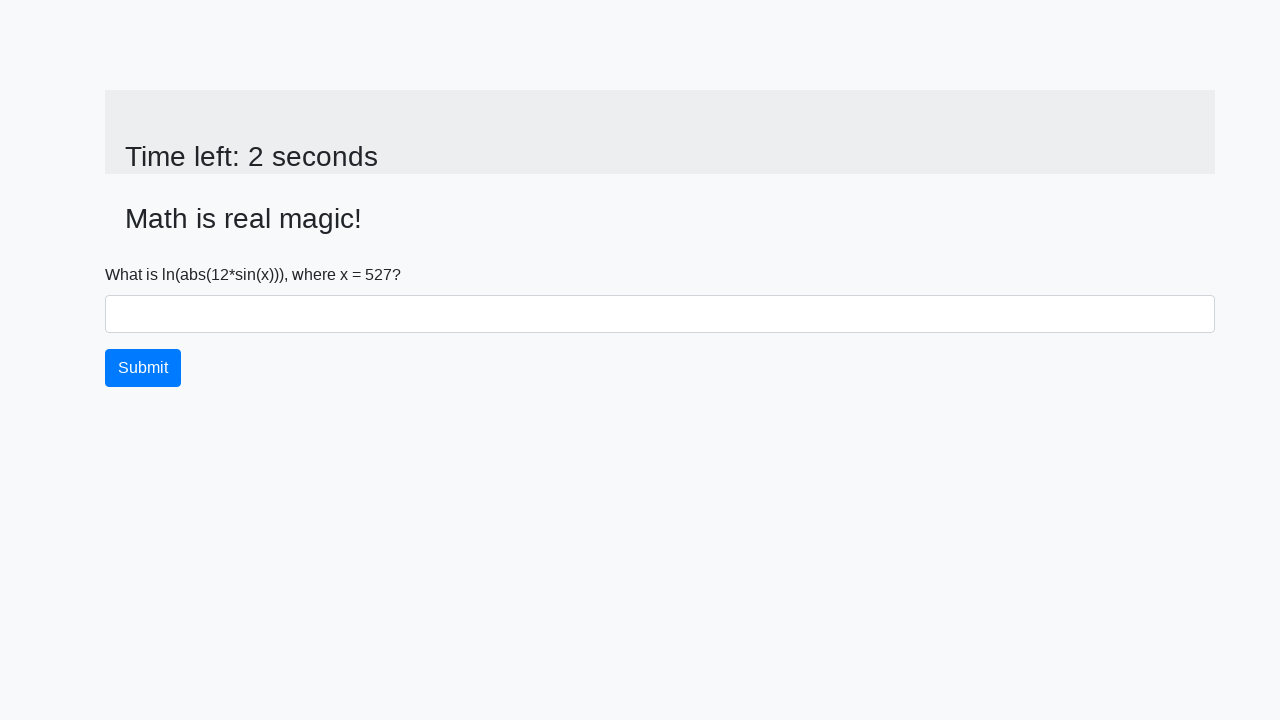

Retrieved x value from page: 527
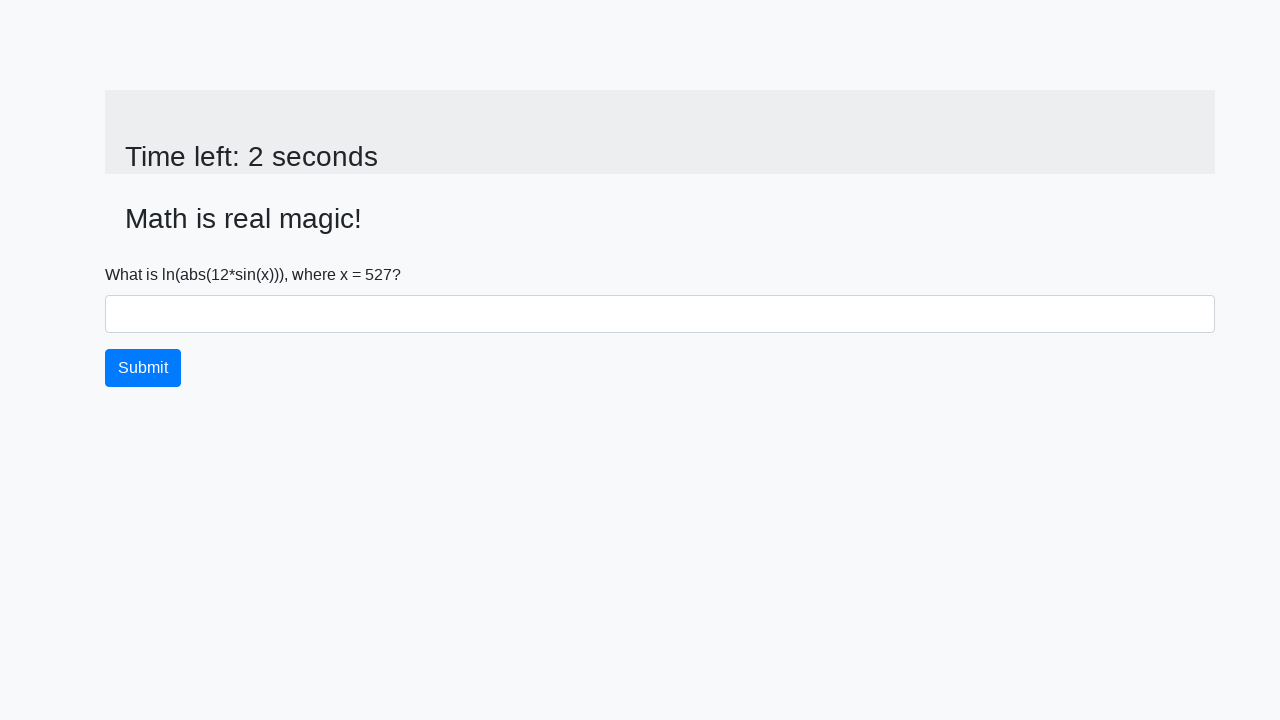

Calculated answer using formula log(|12*sin(x)|): 2.140496007309345
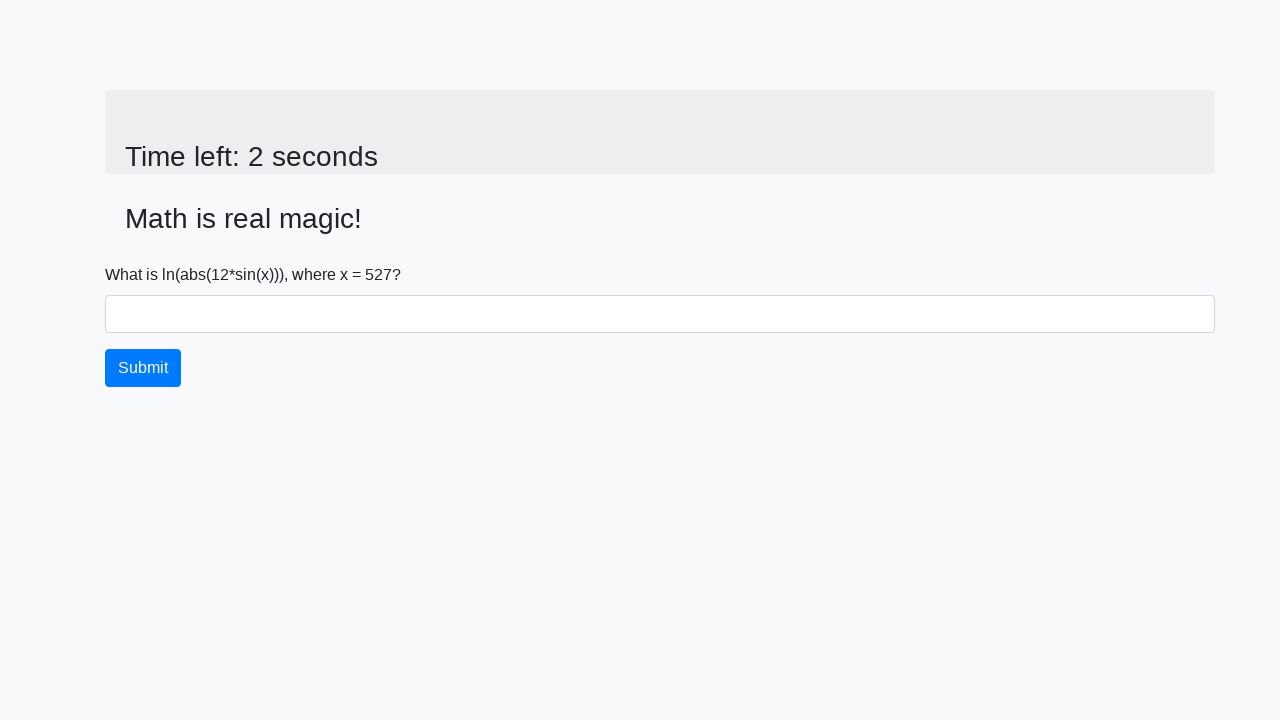

Filled answer field with calculated value: 2.140496007309345 on #answer
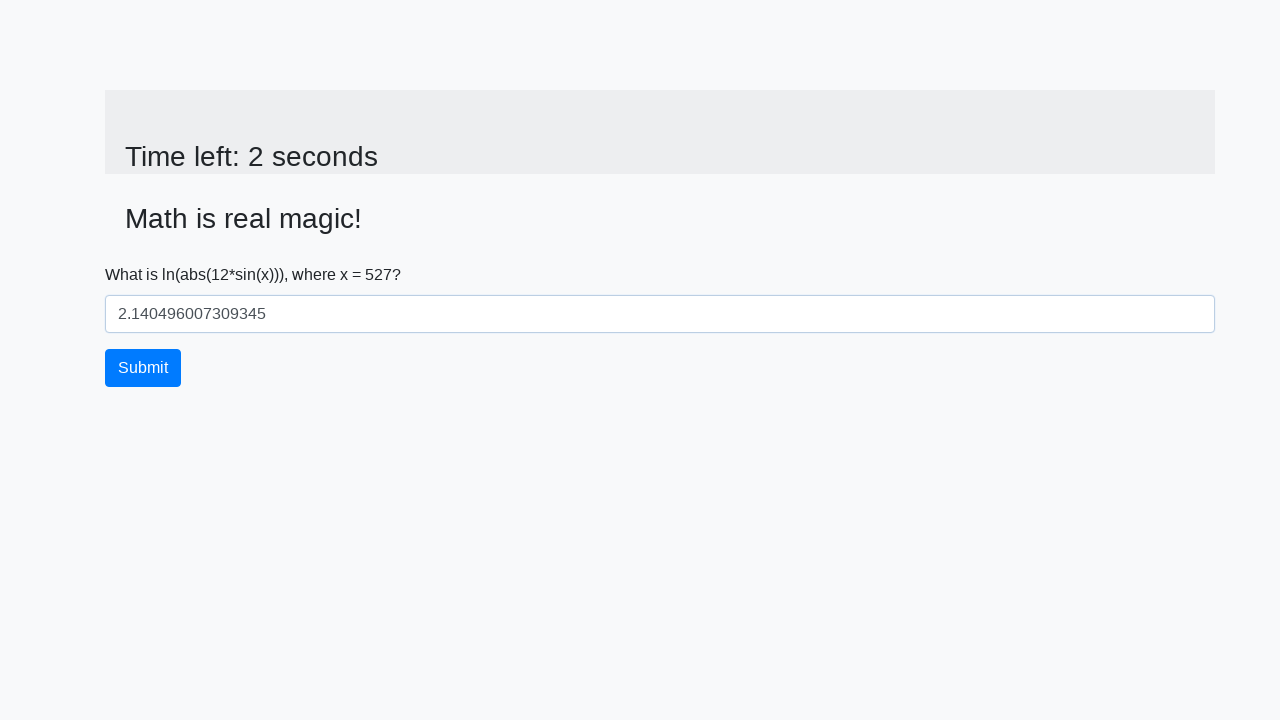

Clicked submit button to submit the form at (143, 368) on .btn
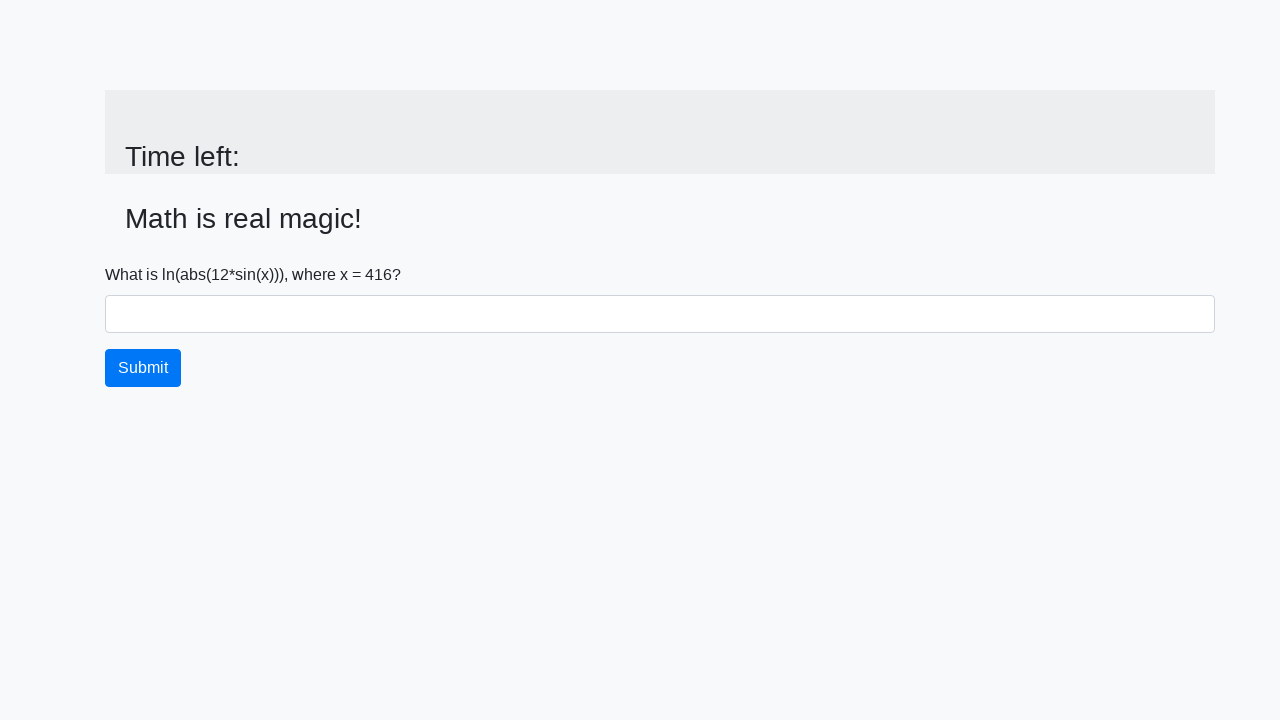

Waited for result alert to be processed
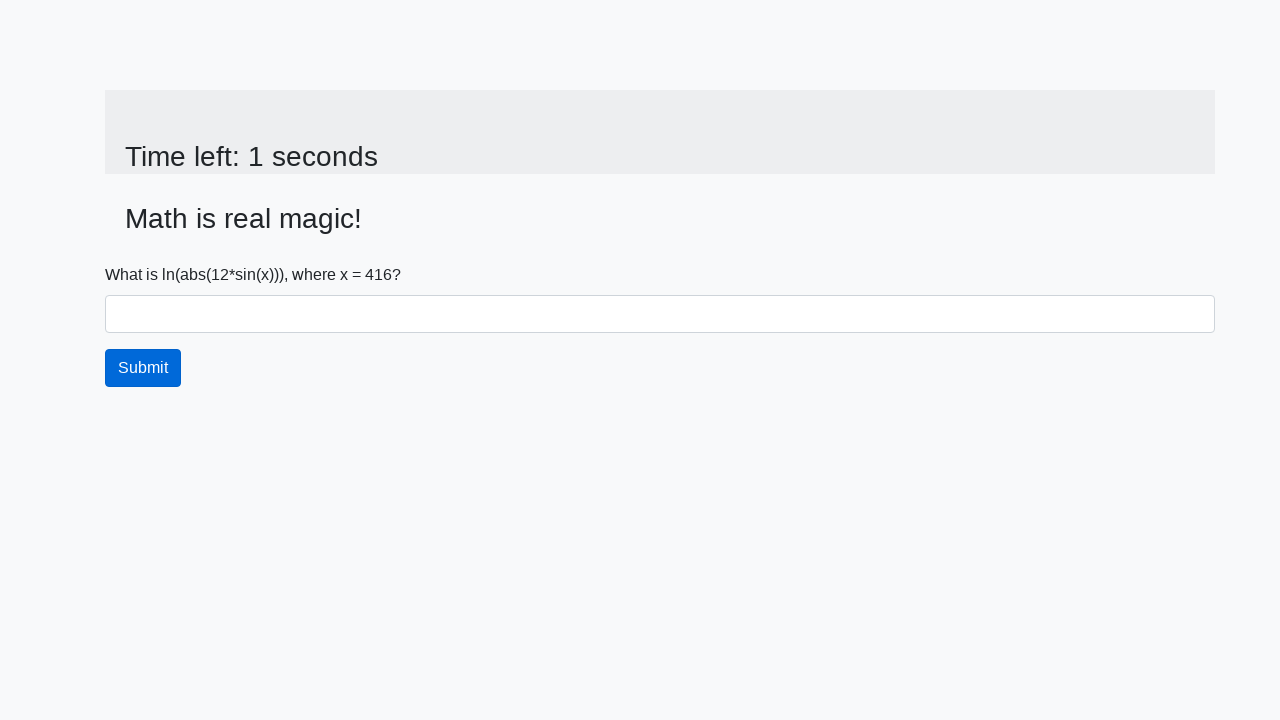

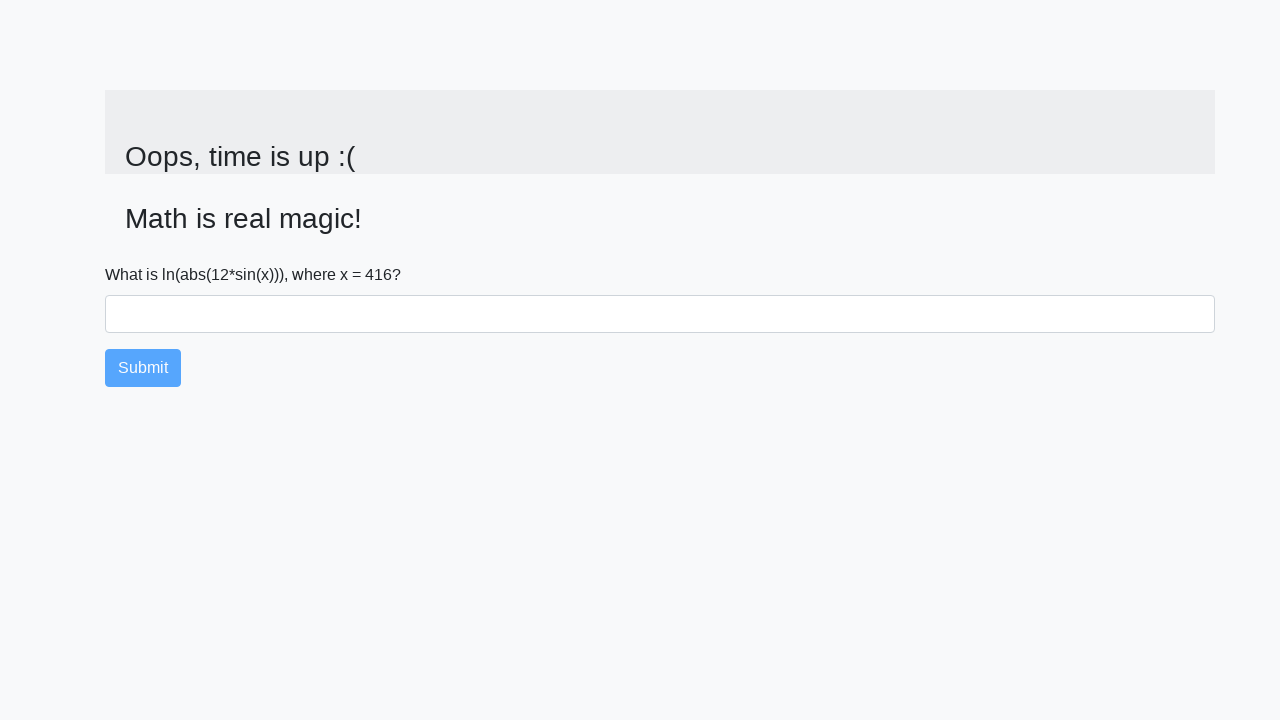